Tests closing an entry advertisement modal on a test automation practice site by clicking the close button in the modal footer.

Starting URL: http://the-internet.herokuapp.com/entry_ad

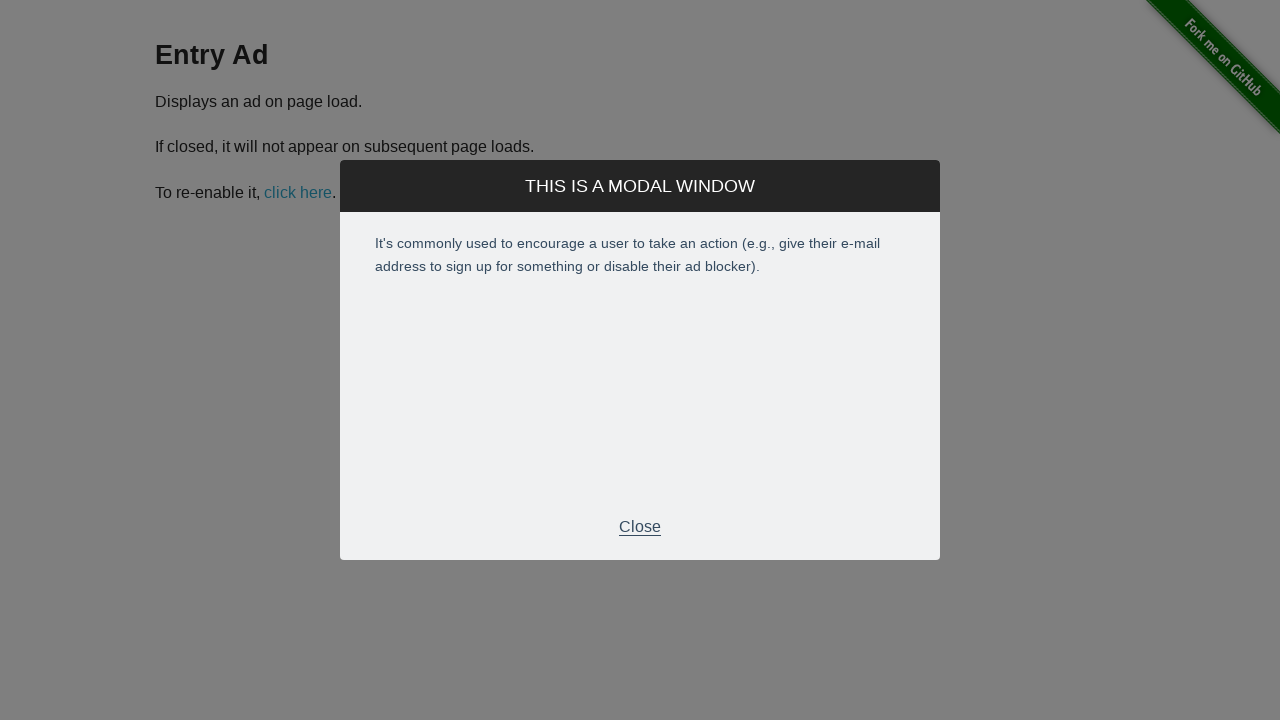

Waited for entry advertisement modal close button to appear
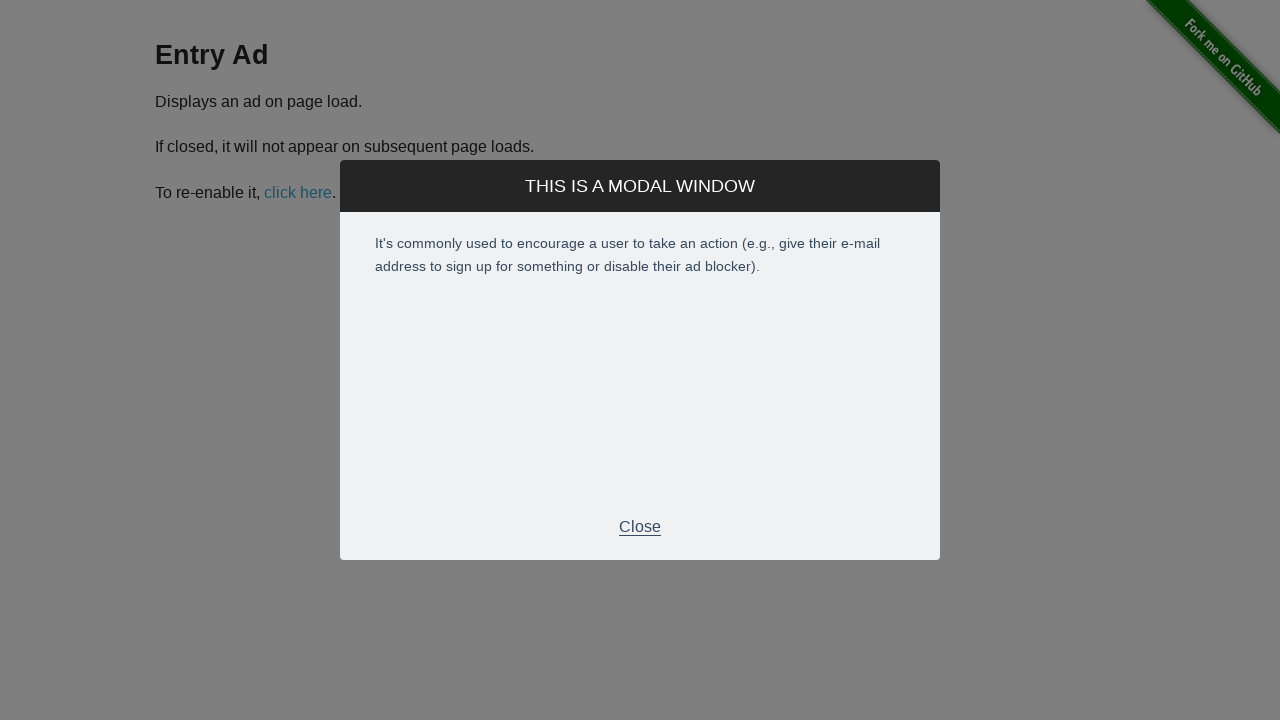

Clicked the close button in the modal footer at (640, 527) on div.modal-footer > p
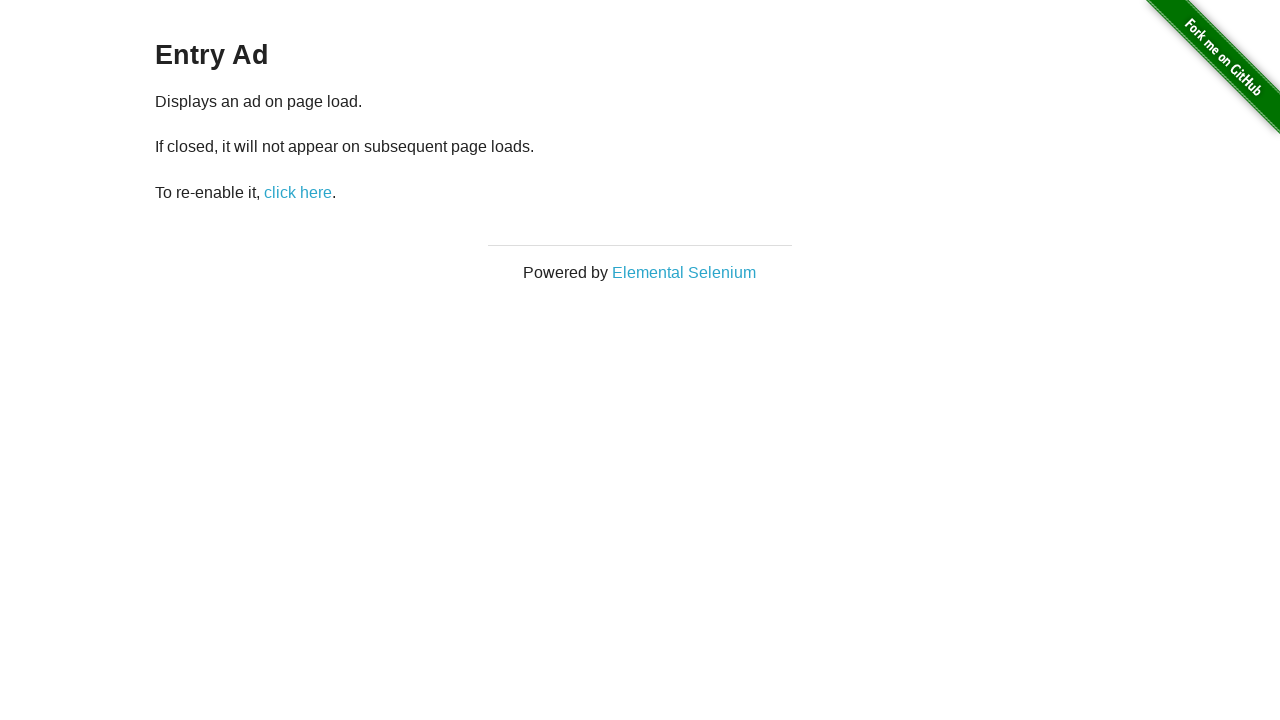

Entry advertisement modal closed successfully
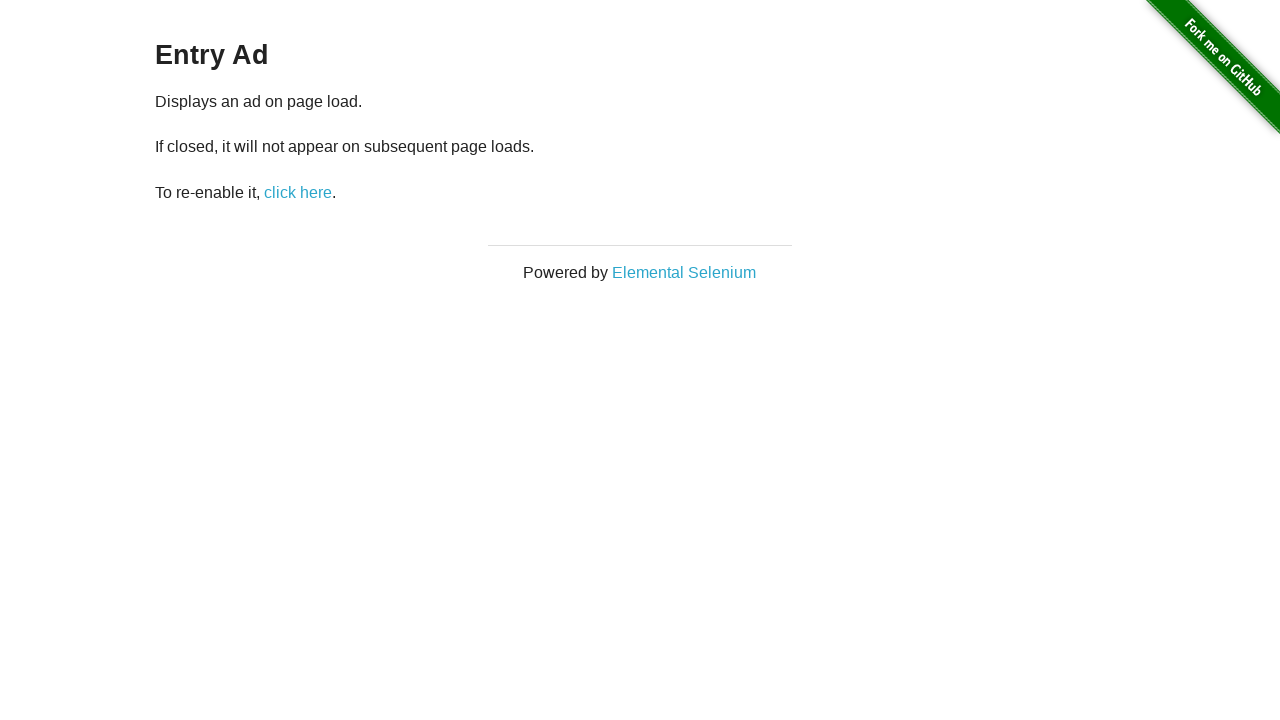

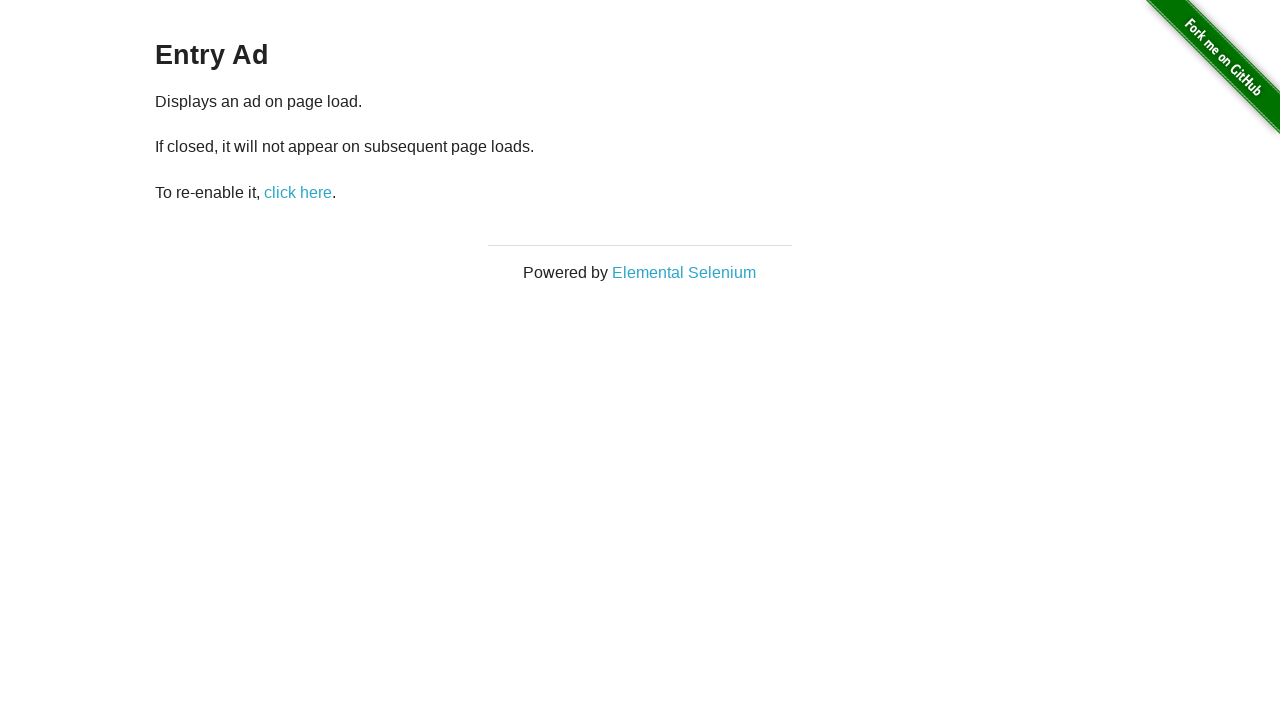